Tests the jewelry website's search and price filter functionality by searching for rings and hovering over price filters to view item counts

Starting URL: https://www.bluestone.com

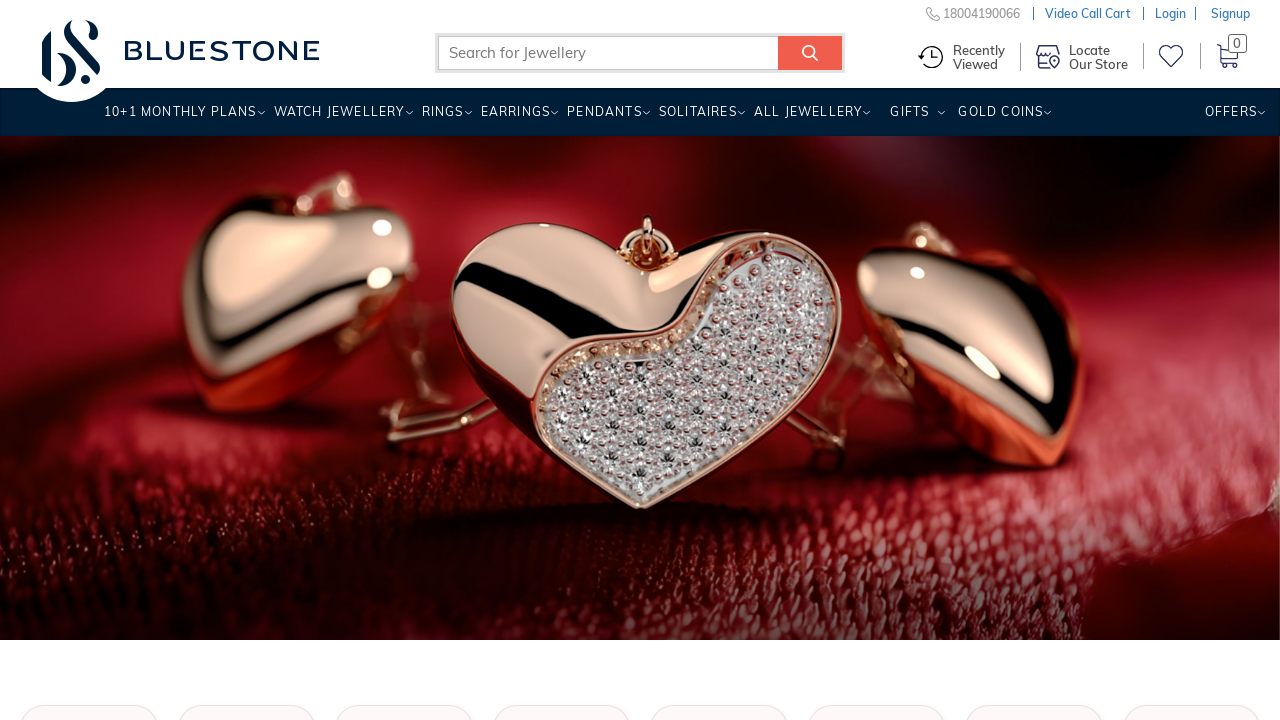

Filled search field with 'Rings' on input[type='text'][name='search_query']
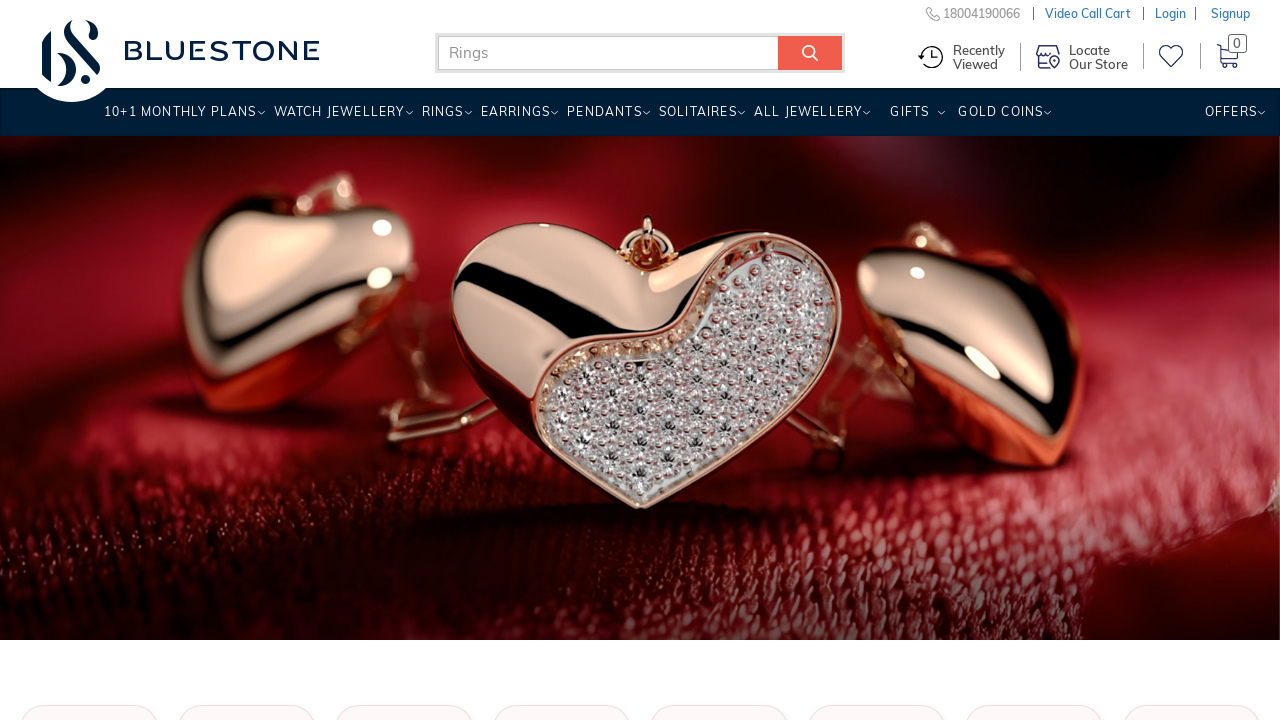

Pressed Enter to search for rings on input[type='text'][name='search_query']
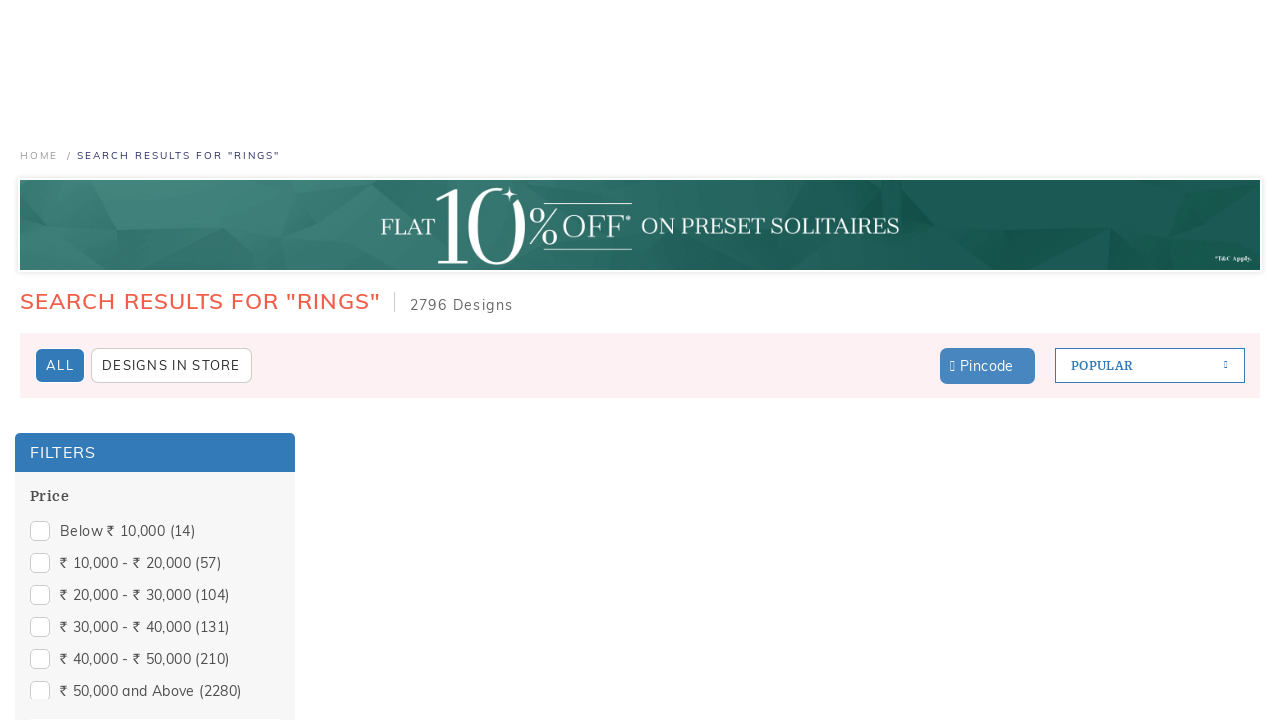

Search results loaded with Price filter visible
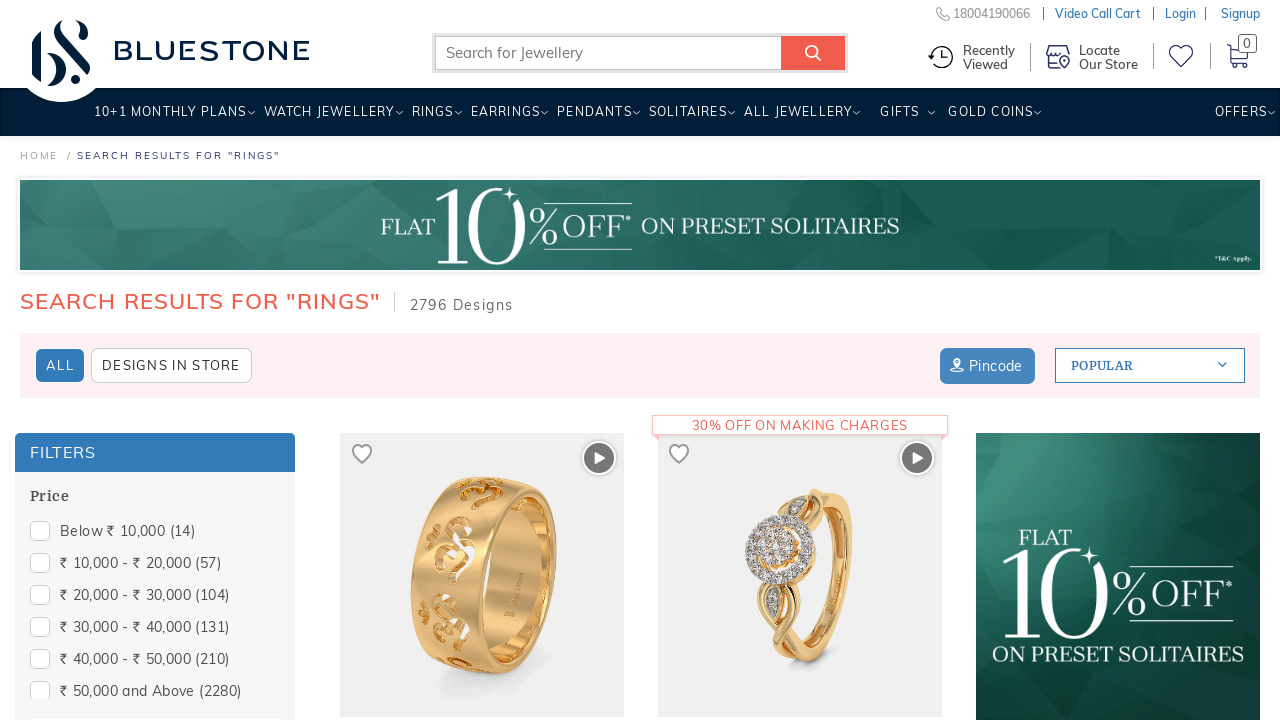

Hovered over Price filter at (49, 496) on xpath=//span[text()='Price']
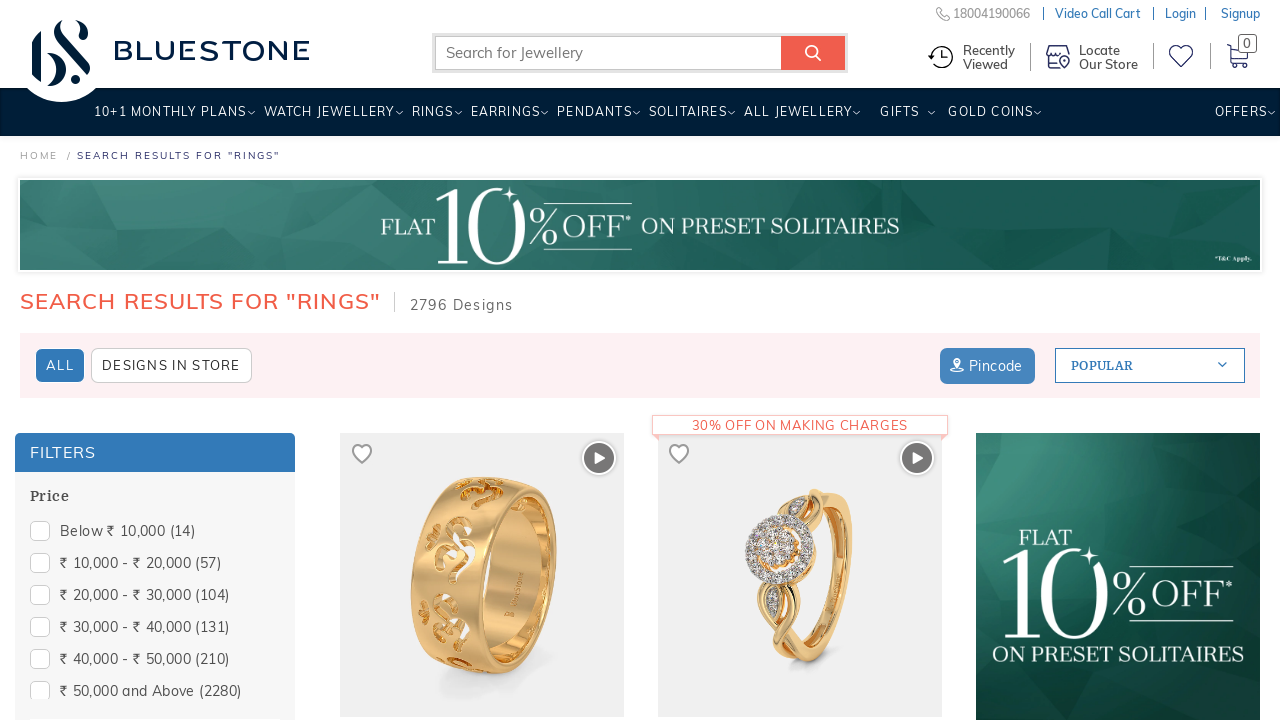

Hovered over 'below rs 10000' price filter option at (155, 532) on xpath=//span[@data-displayname='below rs 10000']
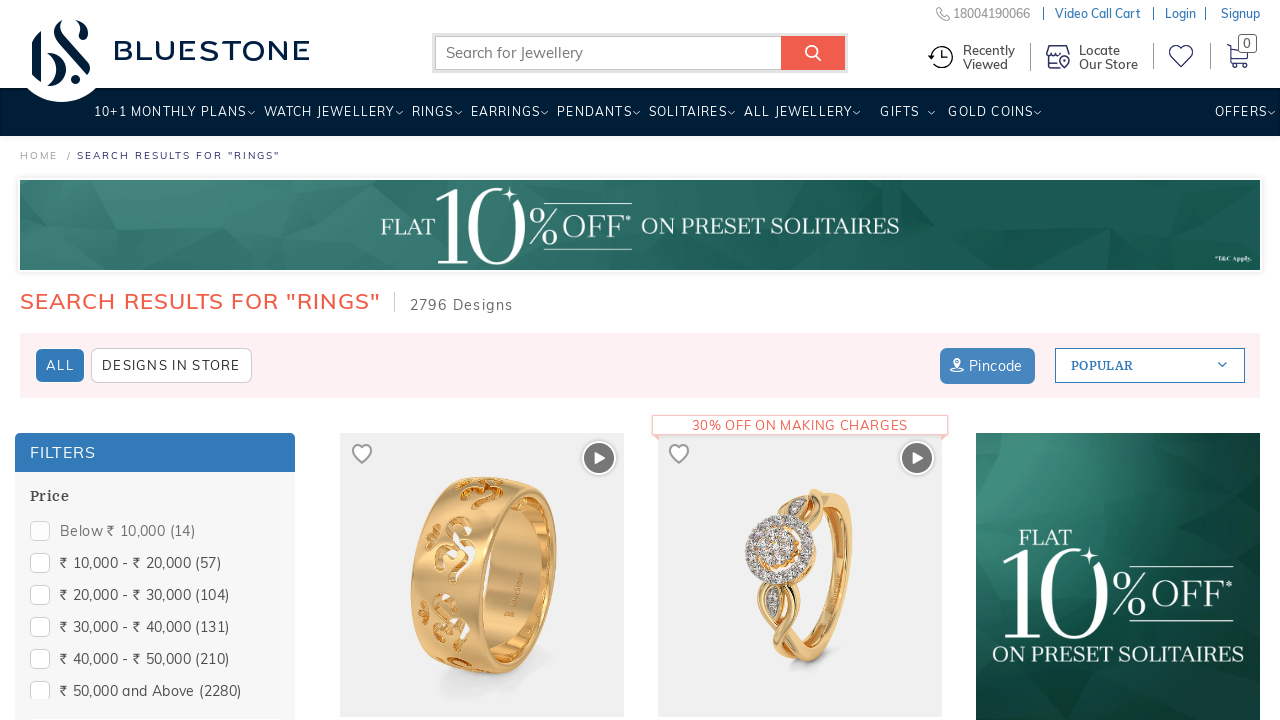

Item count for 'below rs 10,000' filter became visible
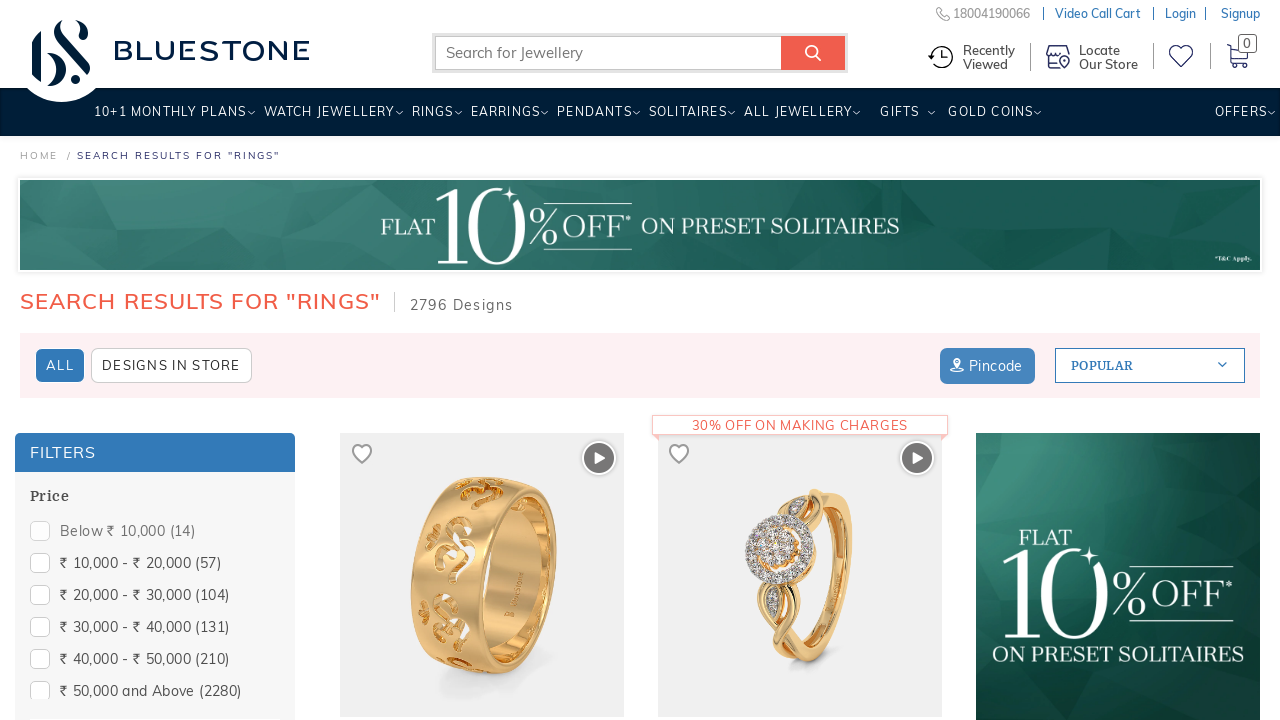

Retrieved item count text: (14)
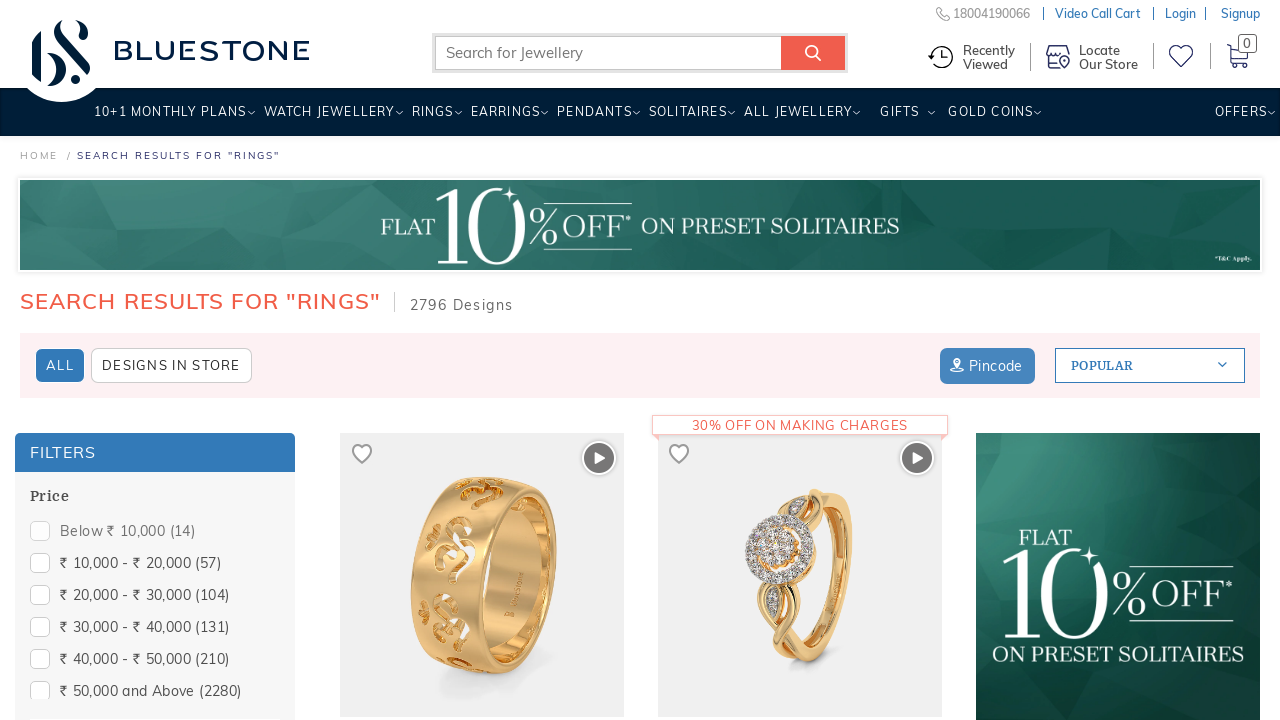

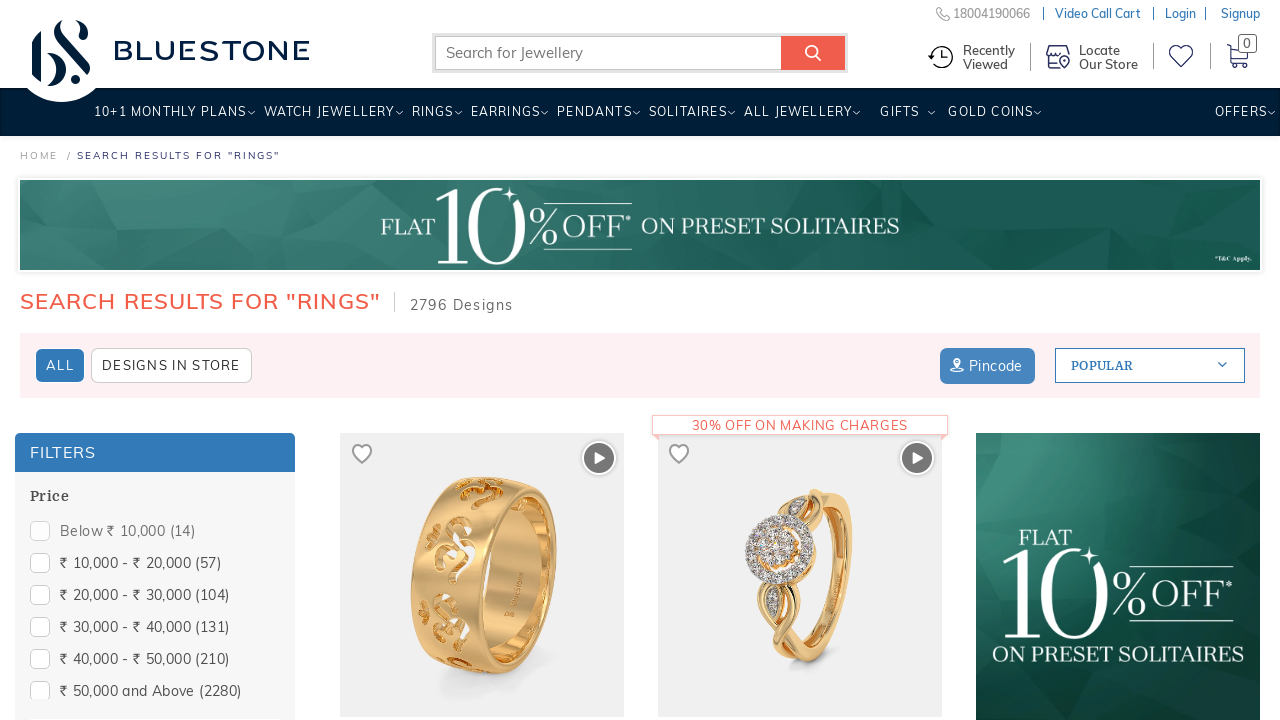